Tests that the homepage displays correctly by verifying the page title, main content visibility, hero section, and animated heading text.

Starting URL: https://kaza.ooo

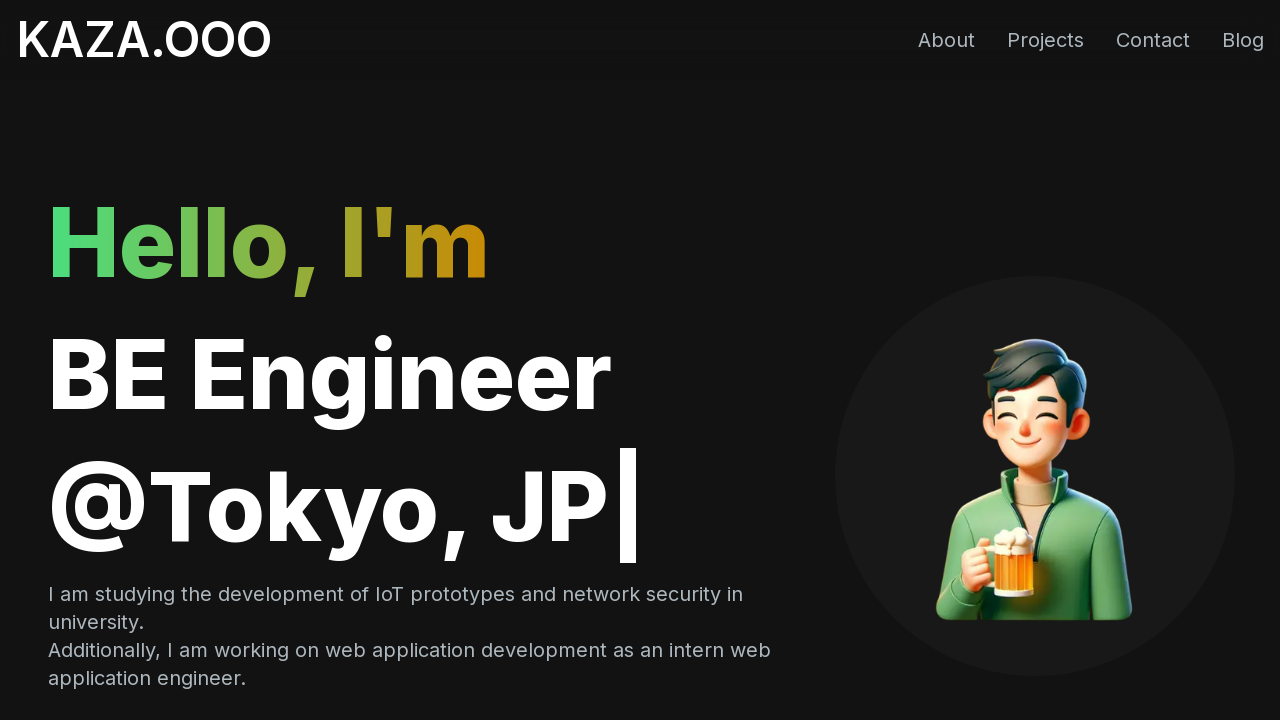

Main content element became visible
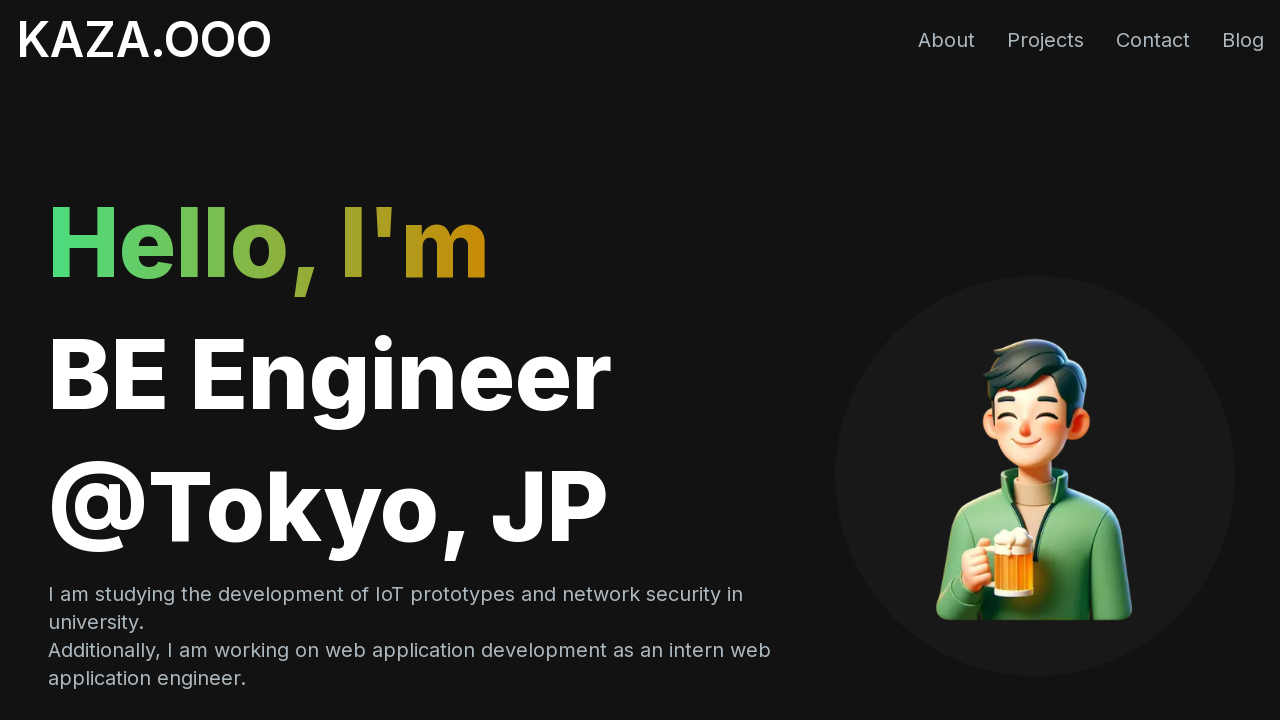

Hero section (first section) became visible
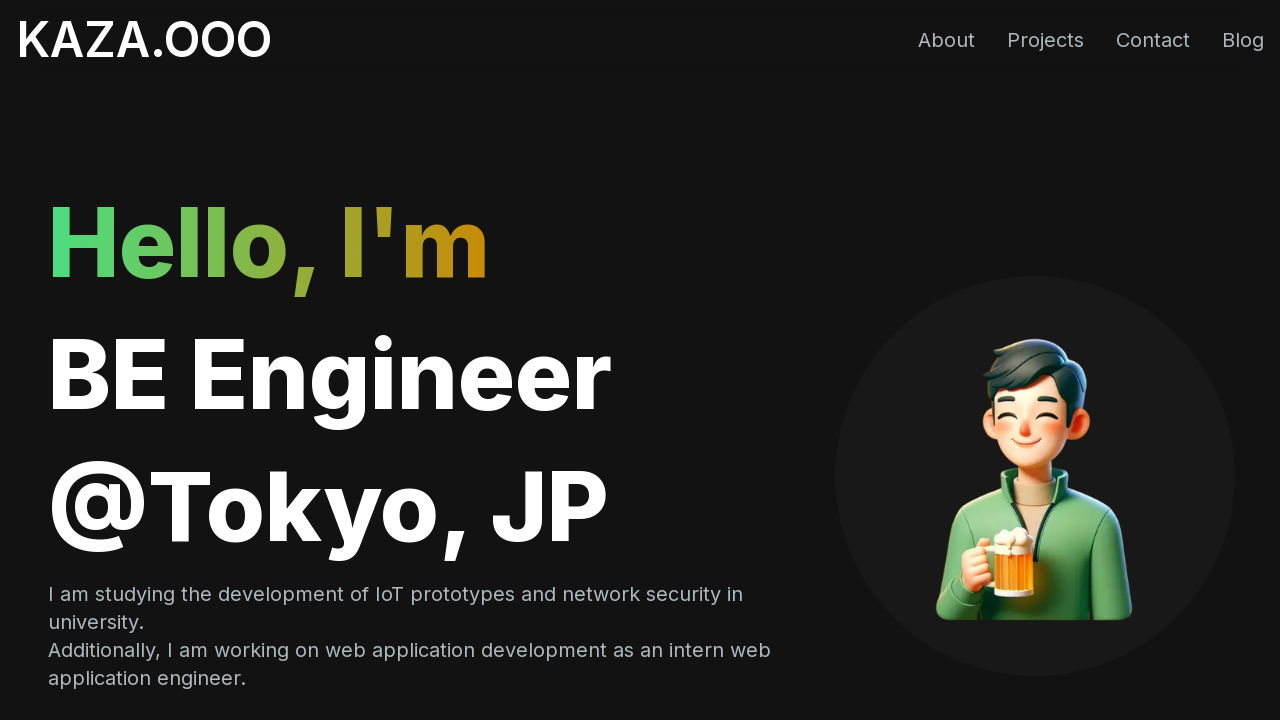

Primary heading (h1) became visible
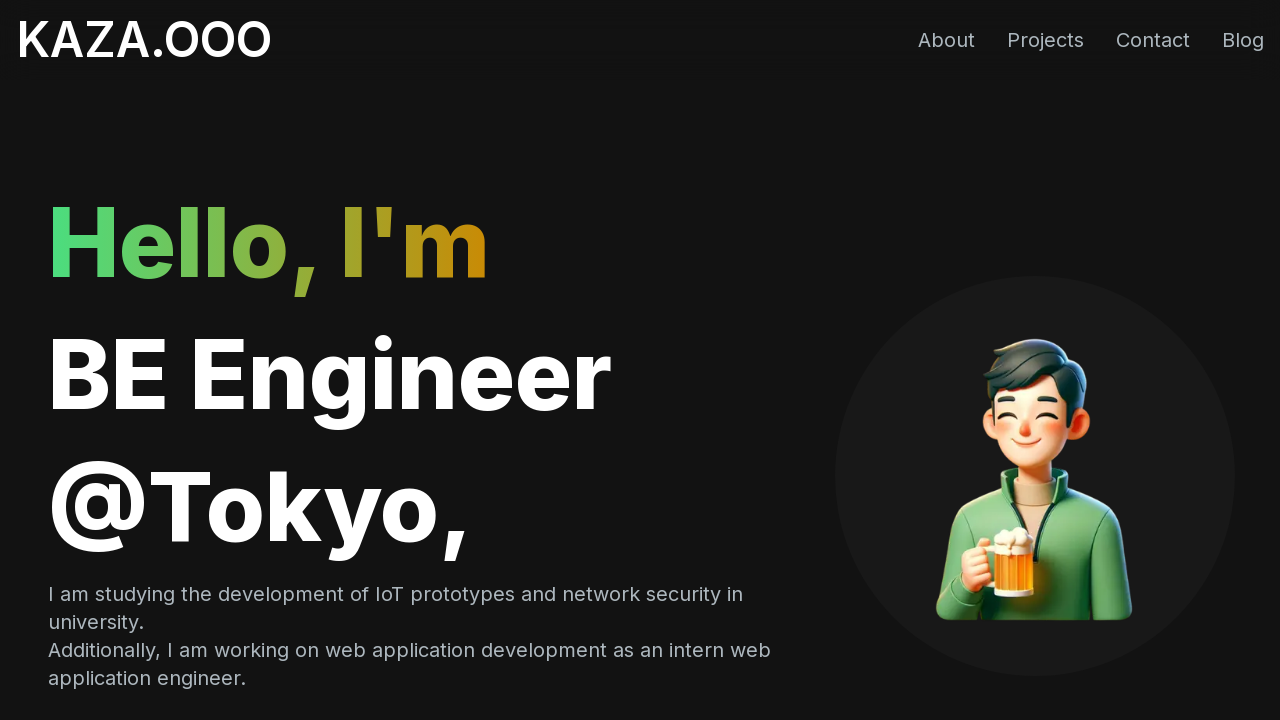

Animated text element in hero section became visible
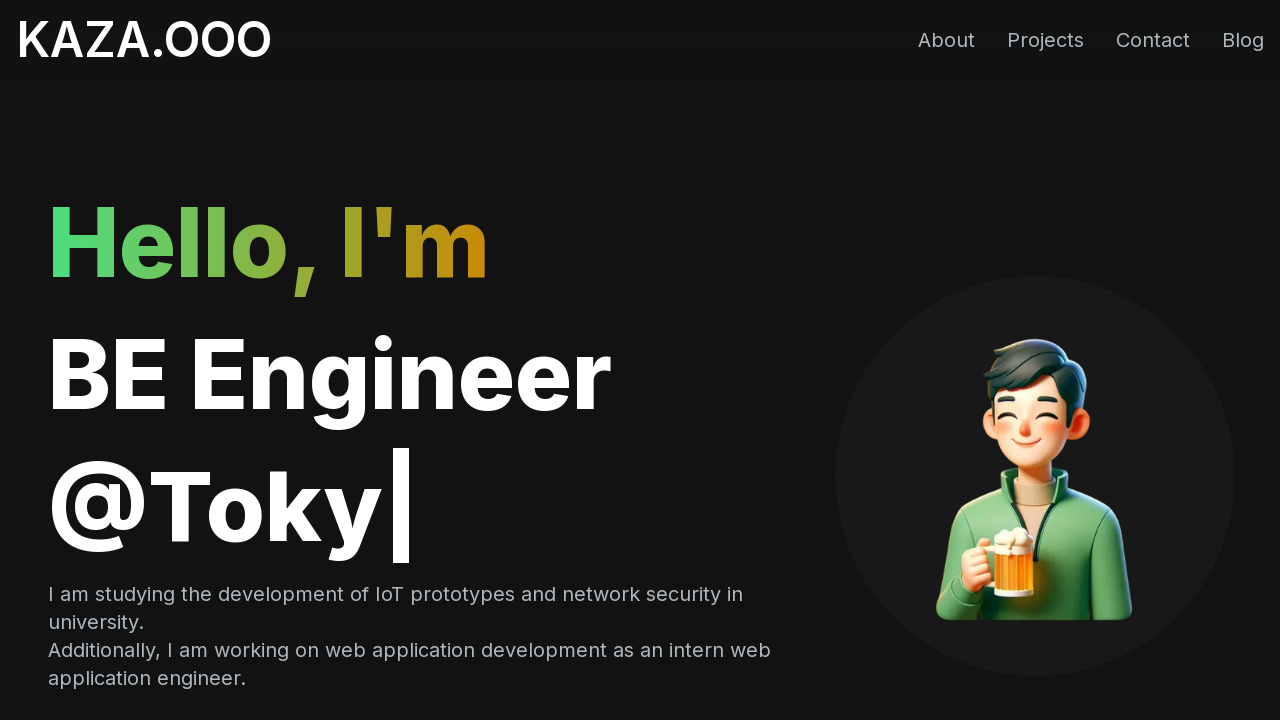

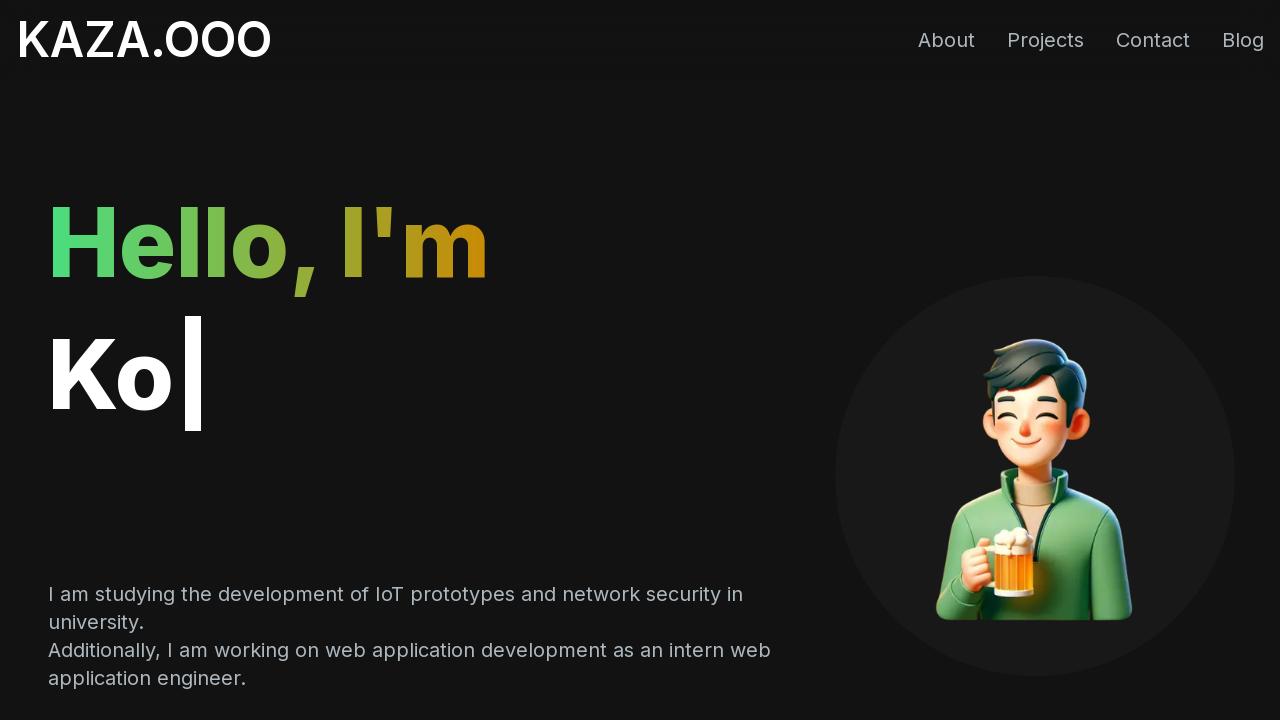